Tests JavaScript prompt alert by clicking a button to trigger a prompt, entering text, accepting it, and verifying the result message

Starting URL: http://the-internet.herokuapp.com/javascript_alerts

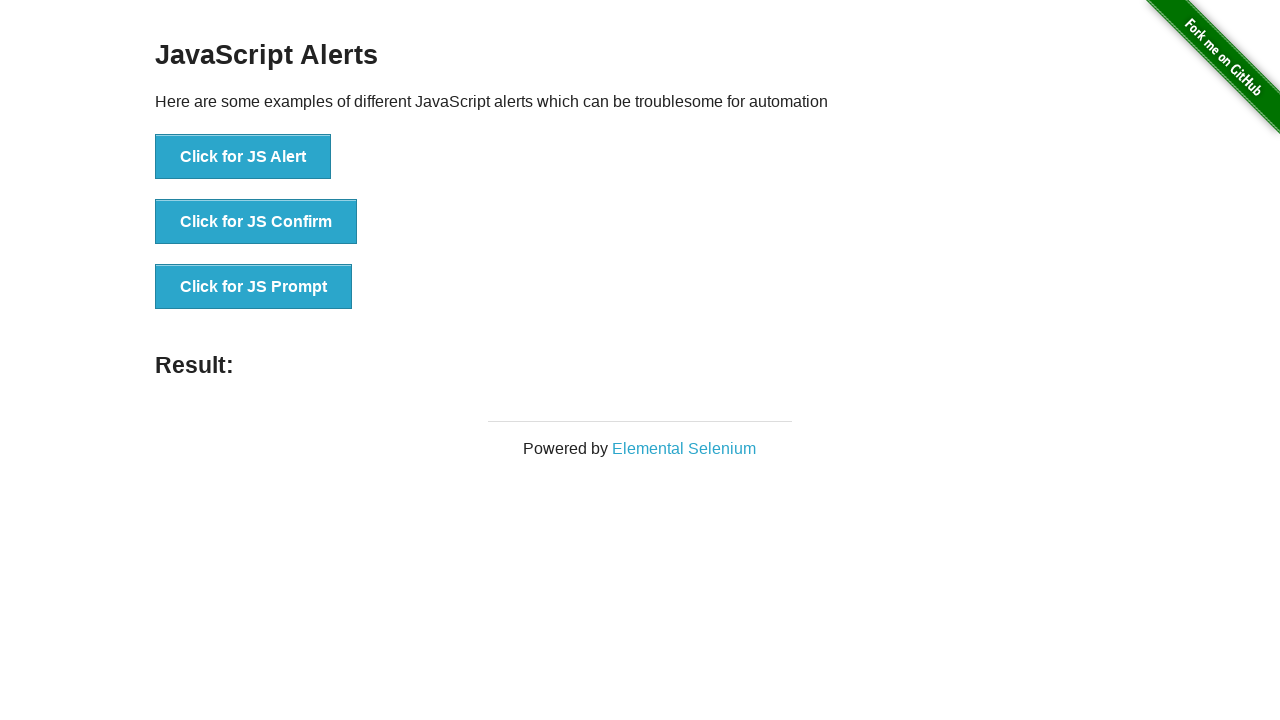

Set up dialog handler to accept prompt with test text
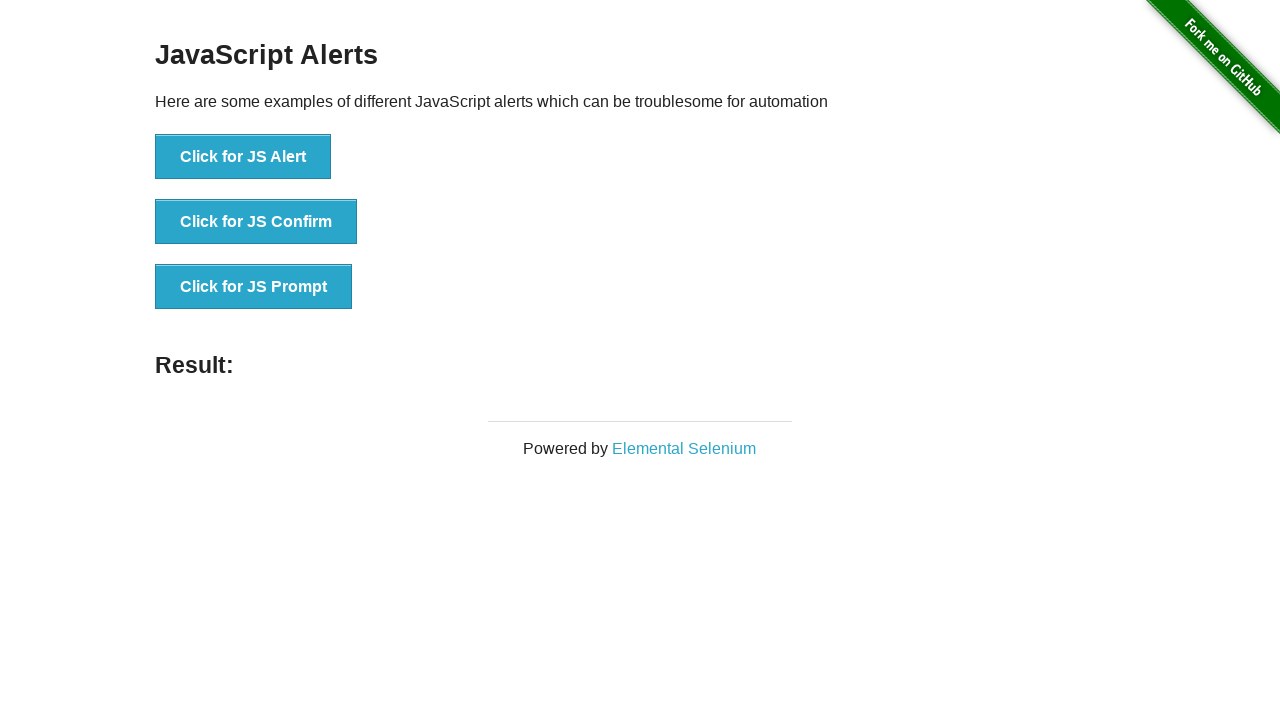

Clicked button to trigger JavaScript prompt alert at (254, 287) on button[onclick='jsPrompt()']
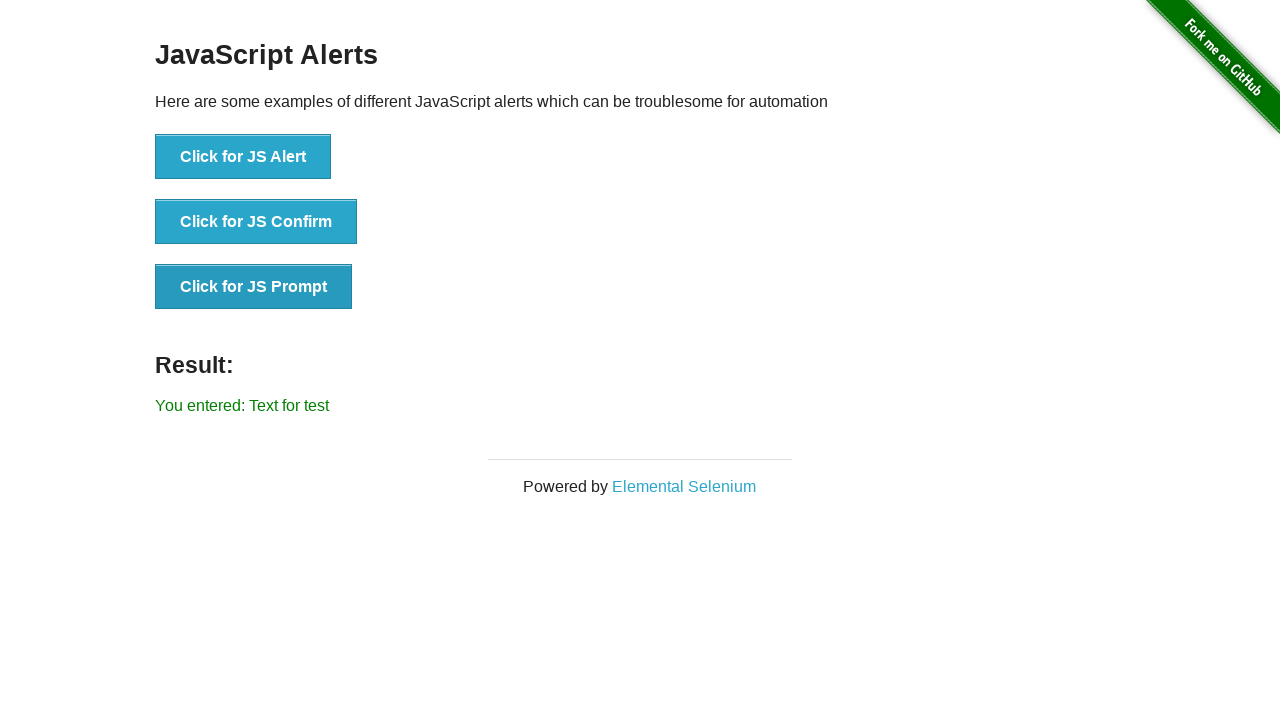

Waited for result message to appear
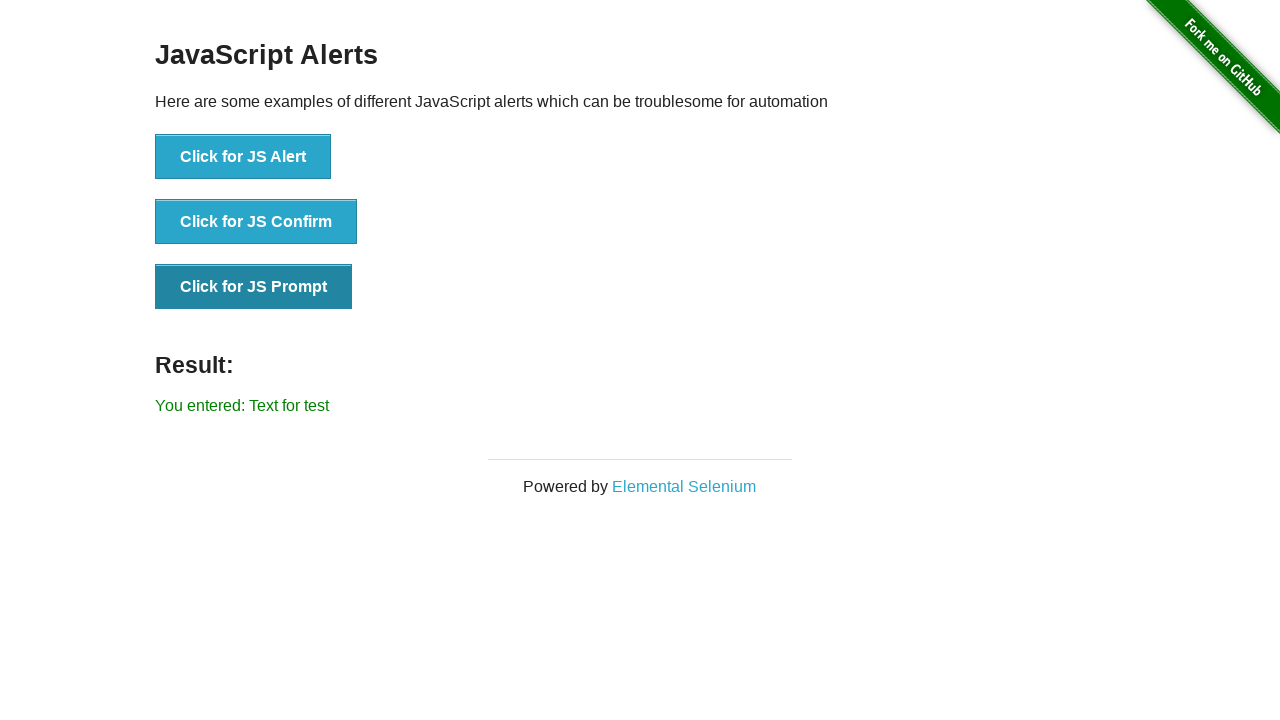

Retrieved result text from page
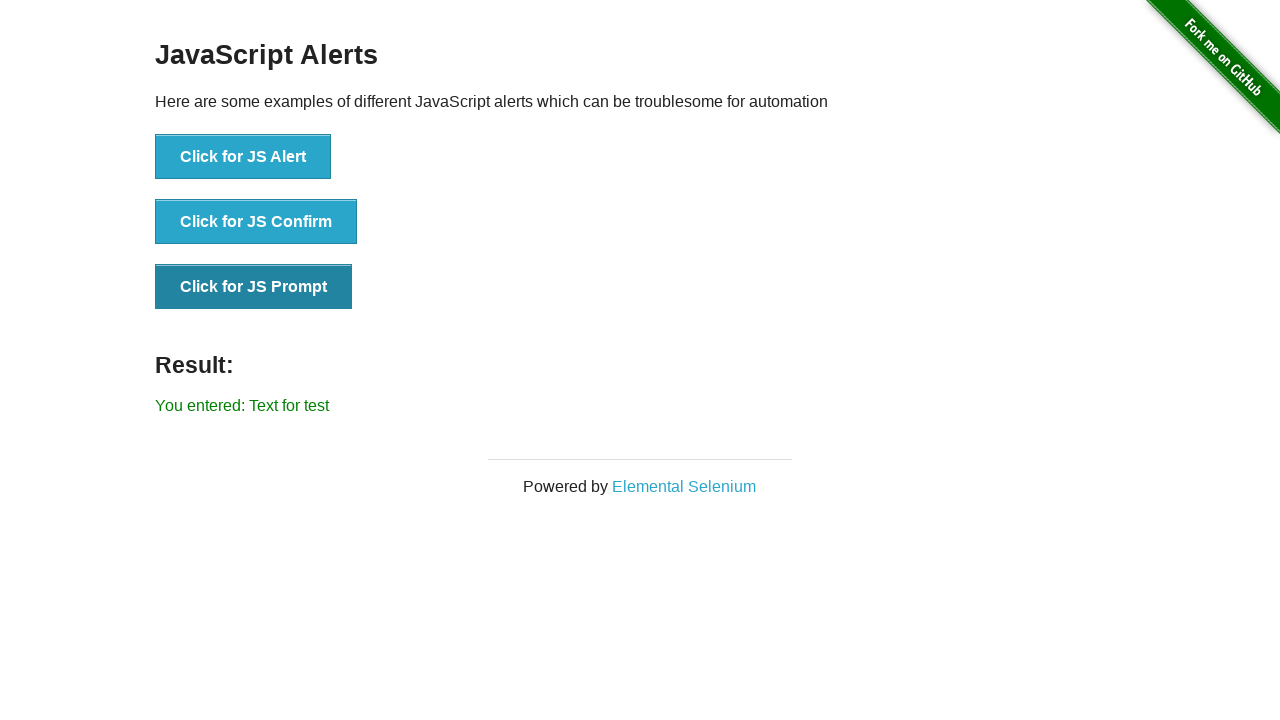

Verified result message equals 'You entered: Text for test'
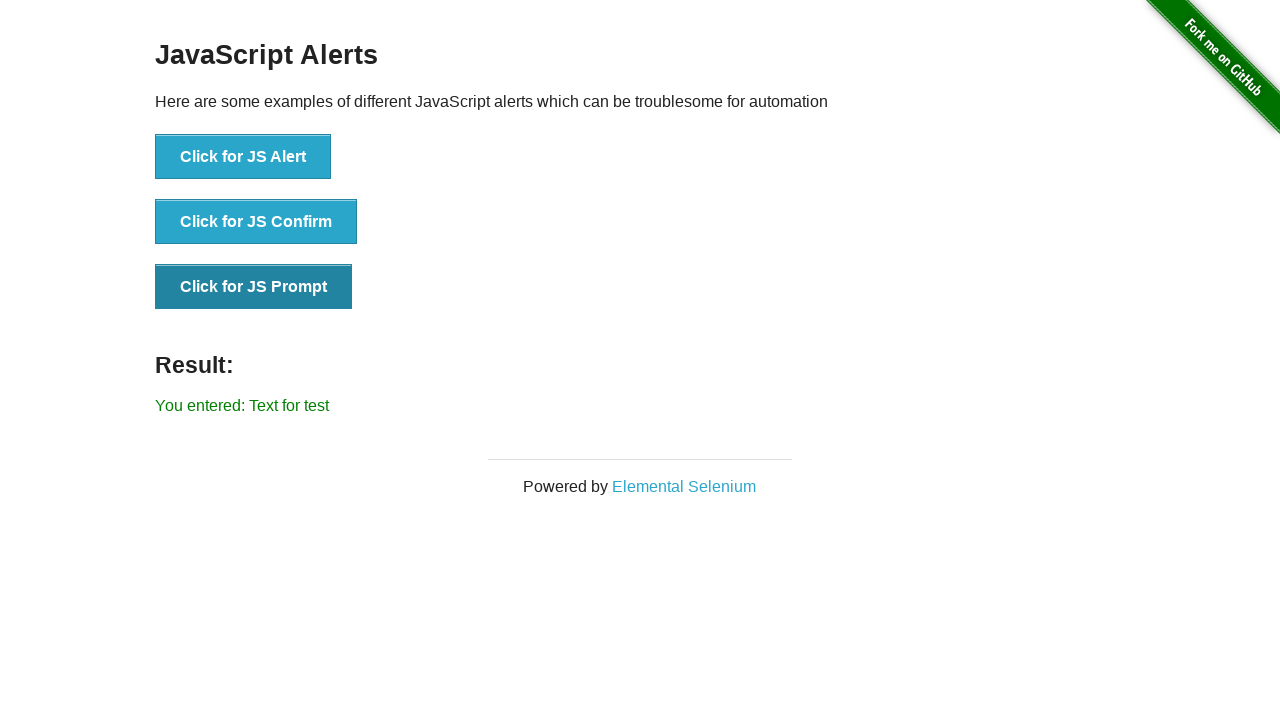

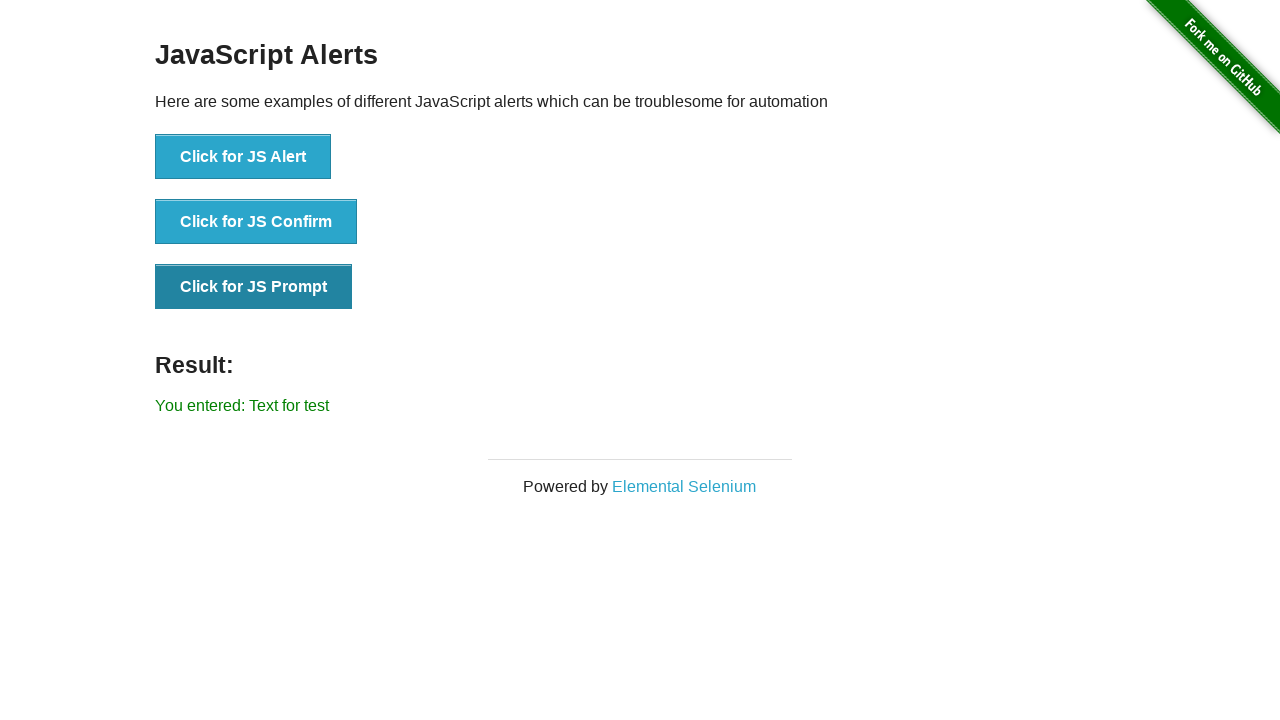